Scrolls to the news section and verifies that news items are displayed with date elements visible.

Starting URL: https://www.iste.uni-stuttgart.de/

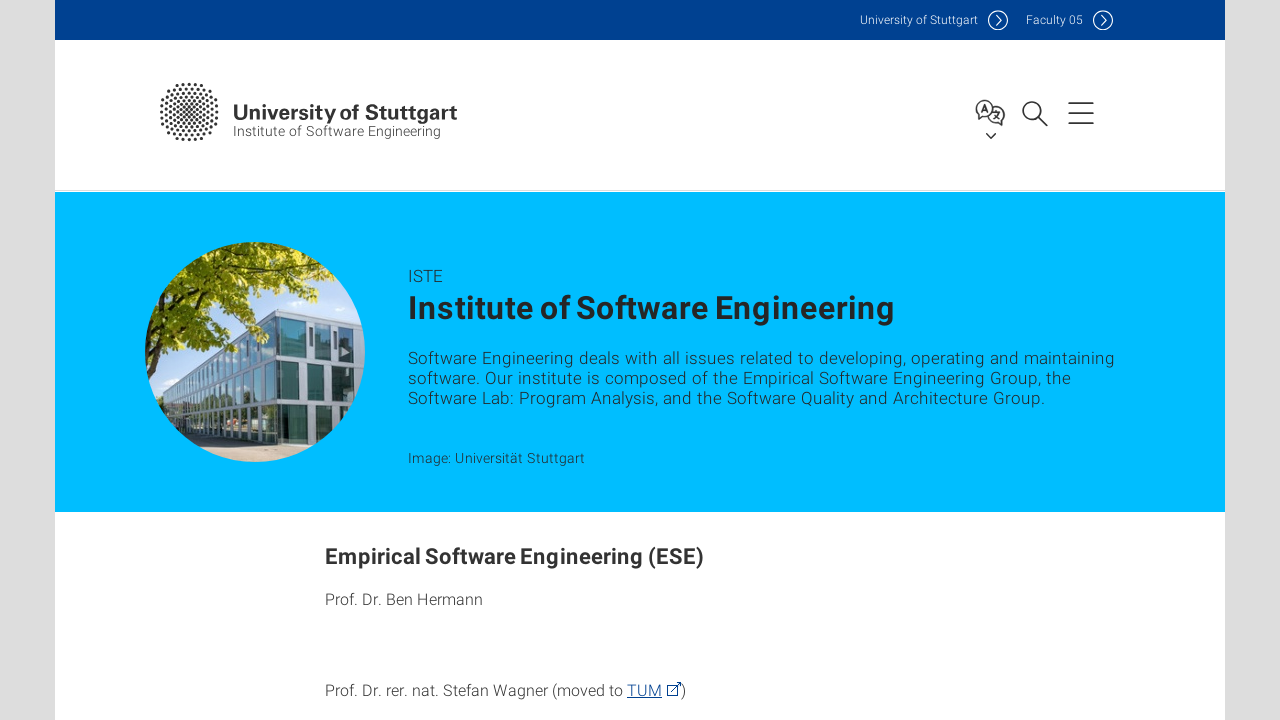

Scrolled to the news section headline
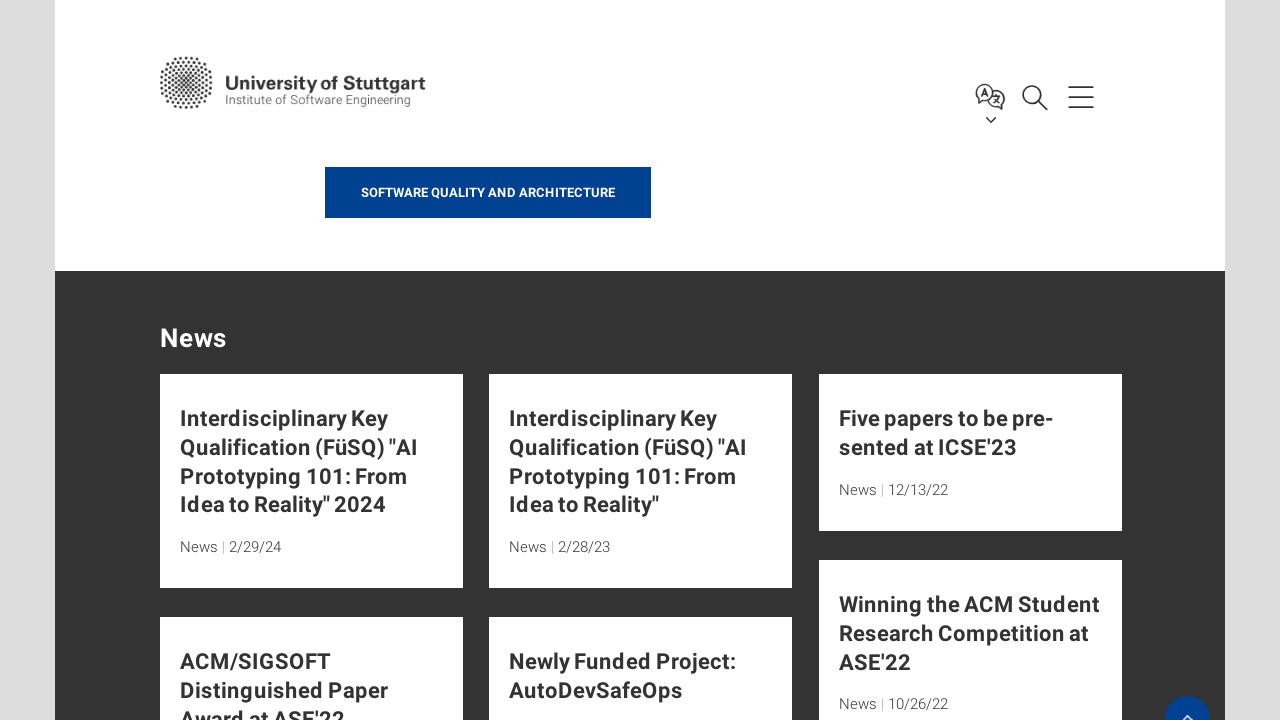

Waited 2 seconds for content to load
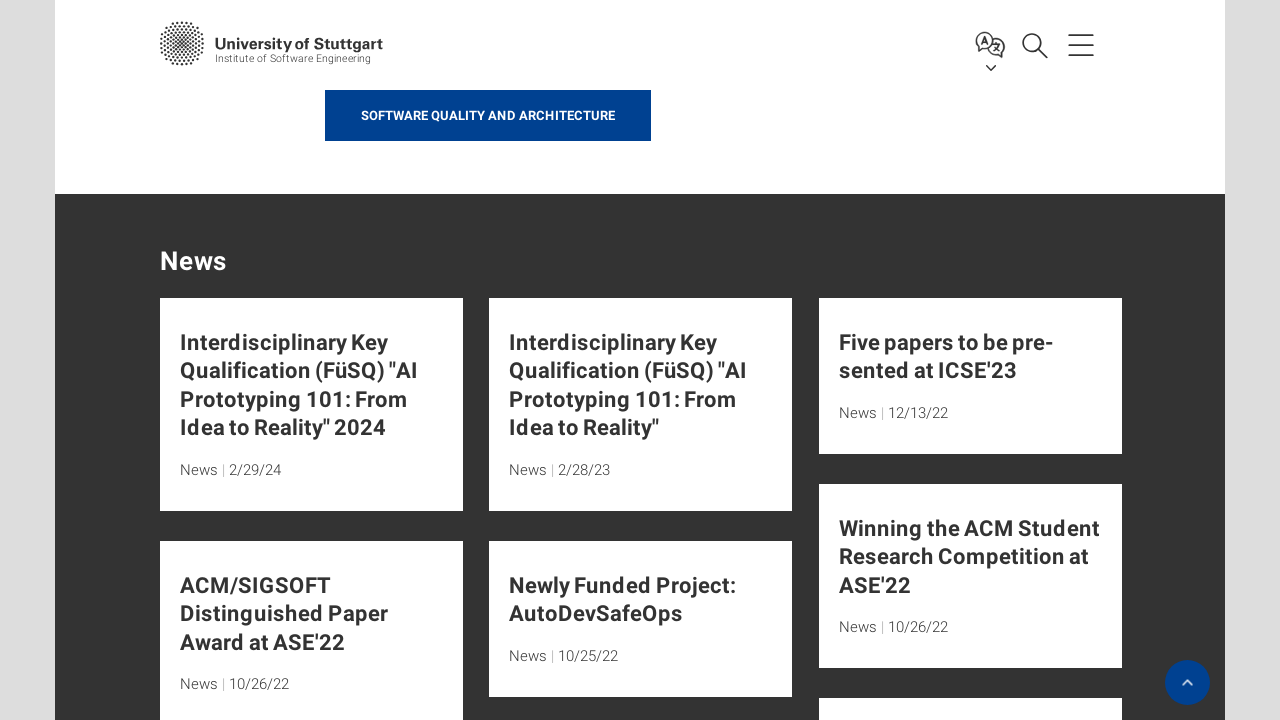

Verified that date elements are visible in news items
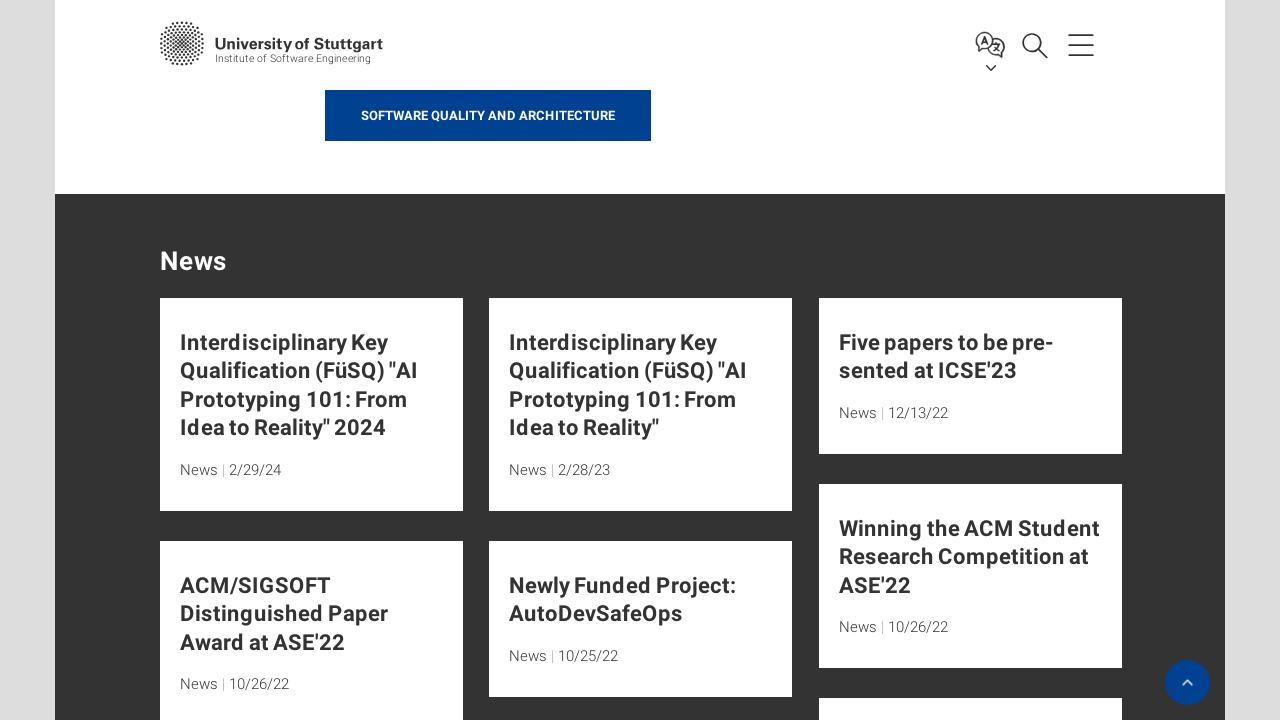

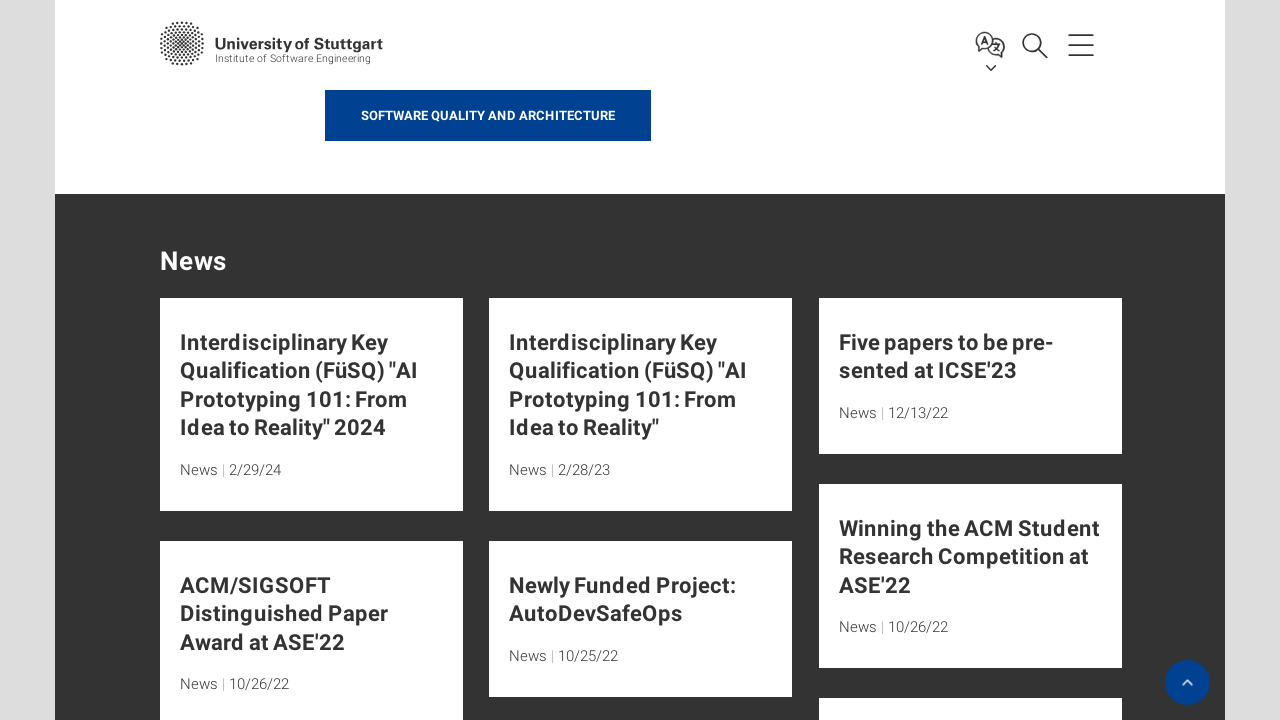